Tests JavaScript prompt alert functionality by switching to iframe, triggering a prompt alert, entering text, and accepting it

Starting URL: https://www.w3schools.com/jsref/tryit.asp?filename=tryjsref_prompt

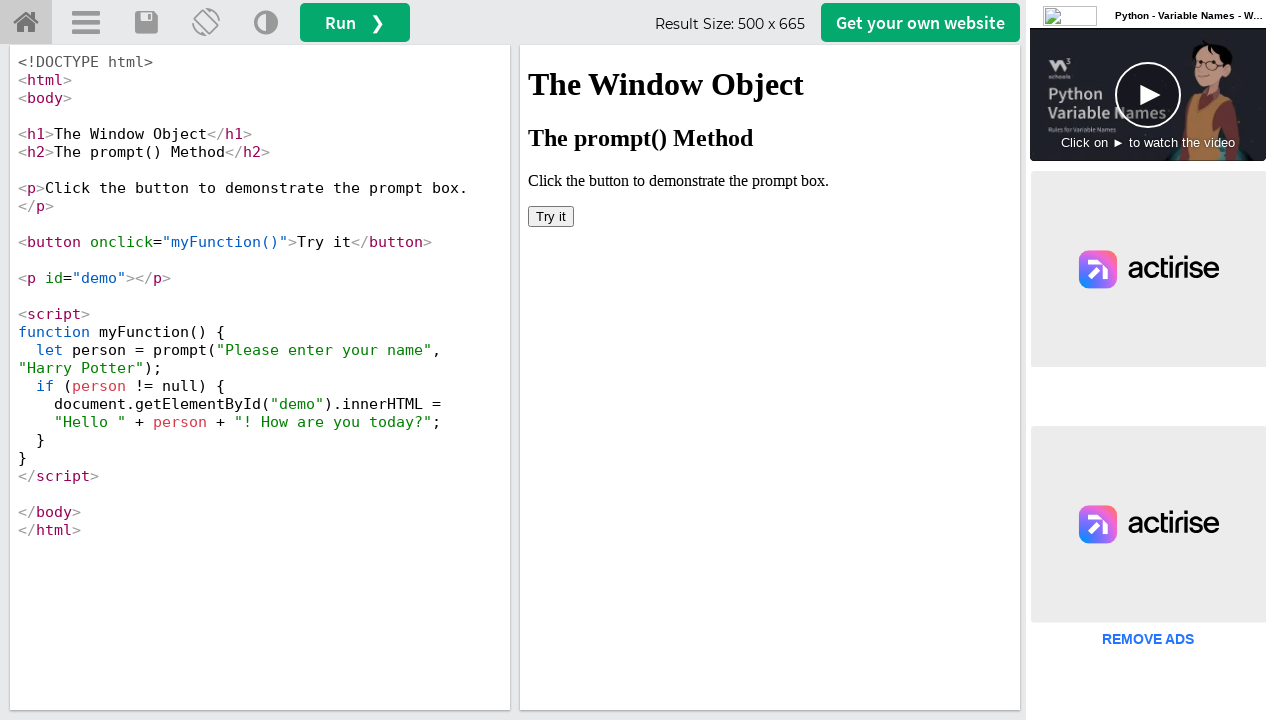

Located iframe with demo content
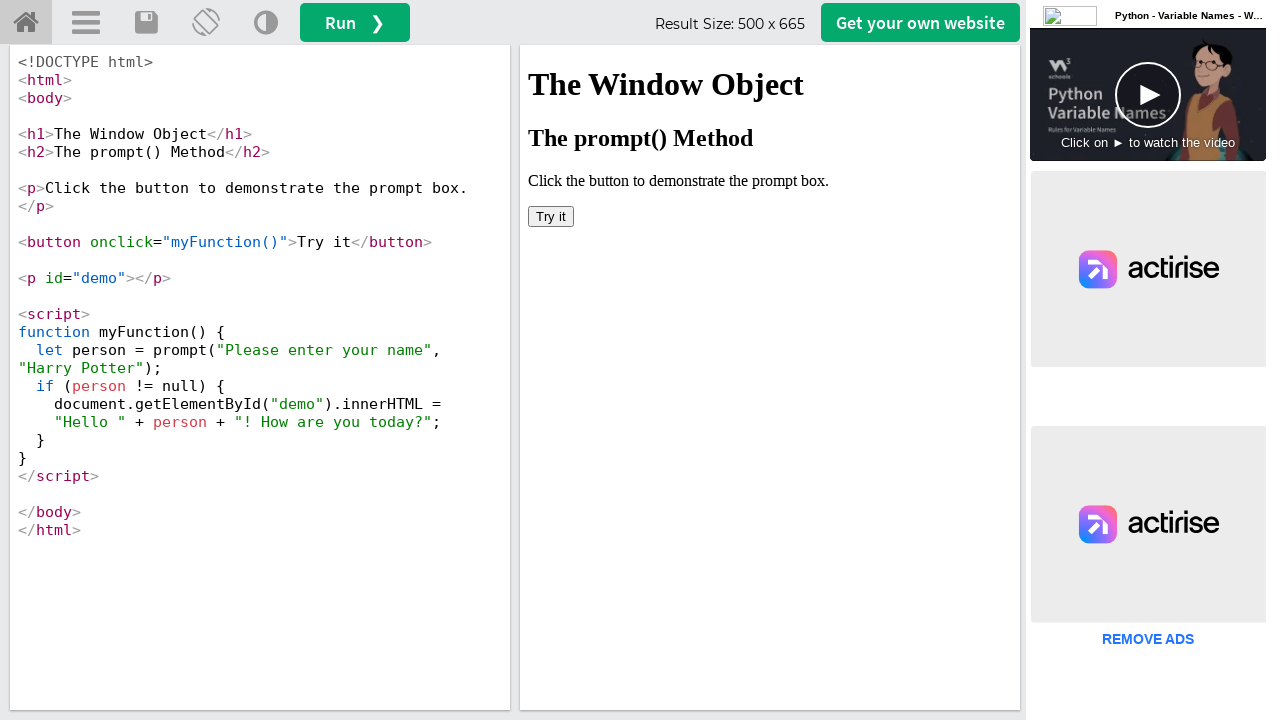

Clicked 'Try it' button to trigger JavaScript prompt at (551, 216) on #iframeResult >> internal:control=enter-frame >> xpath=//button[text()='Try it']
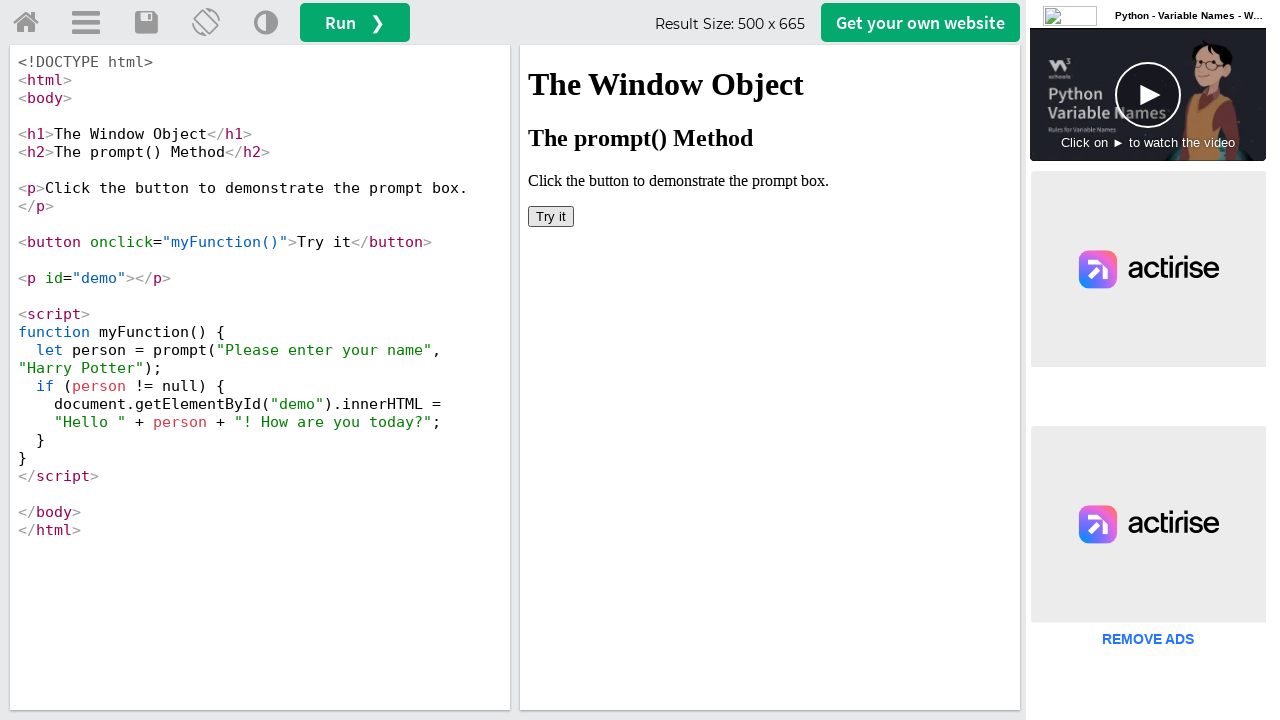

Set up dialog handler to accept prompt with text 'Sumanth'
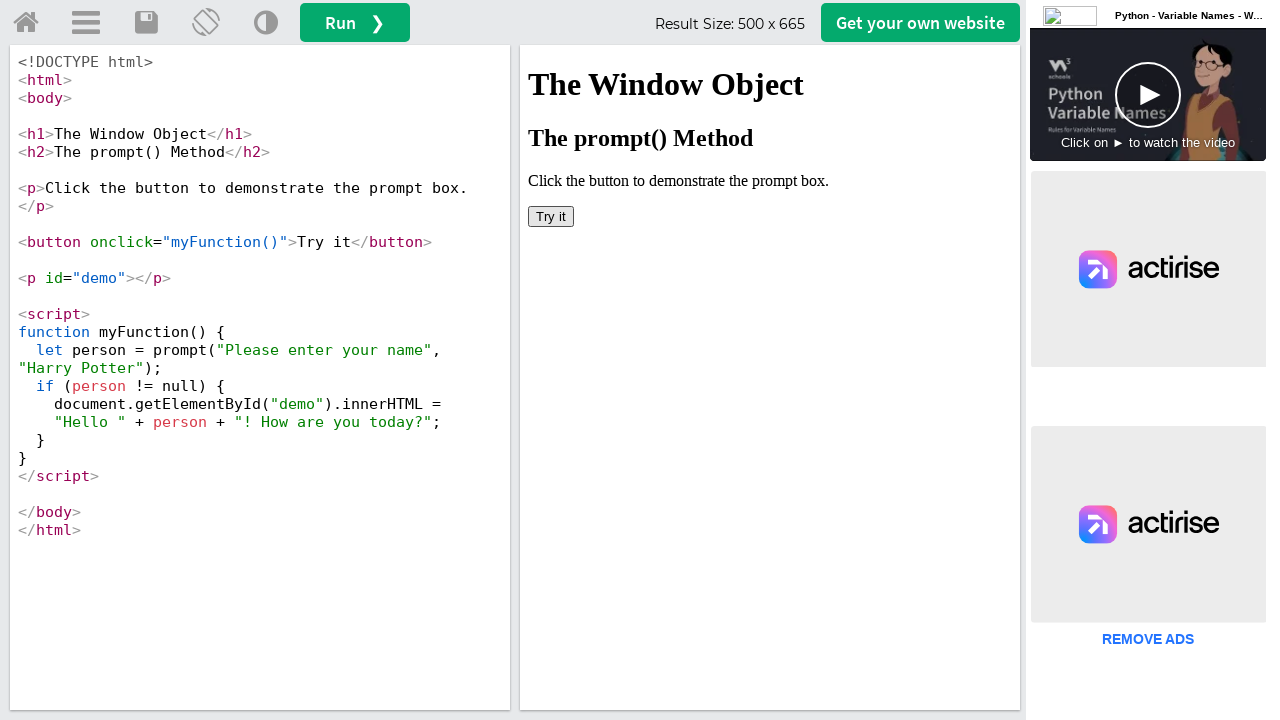

Retrieved text content from demo element to verify prompt result
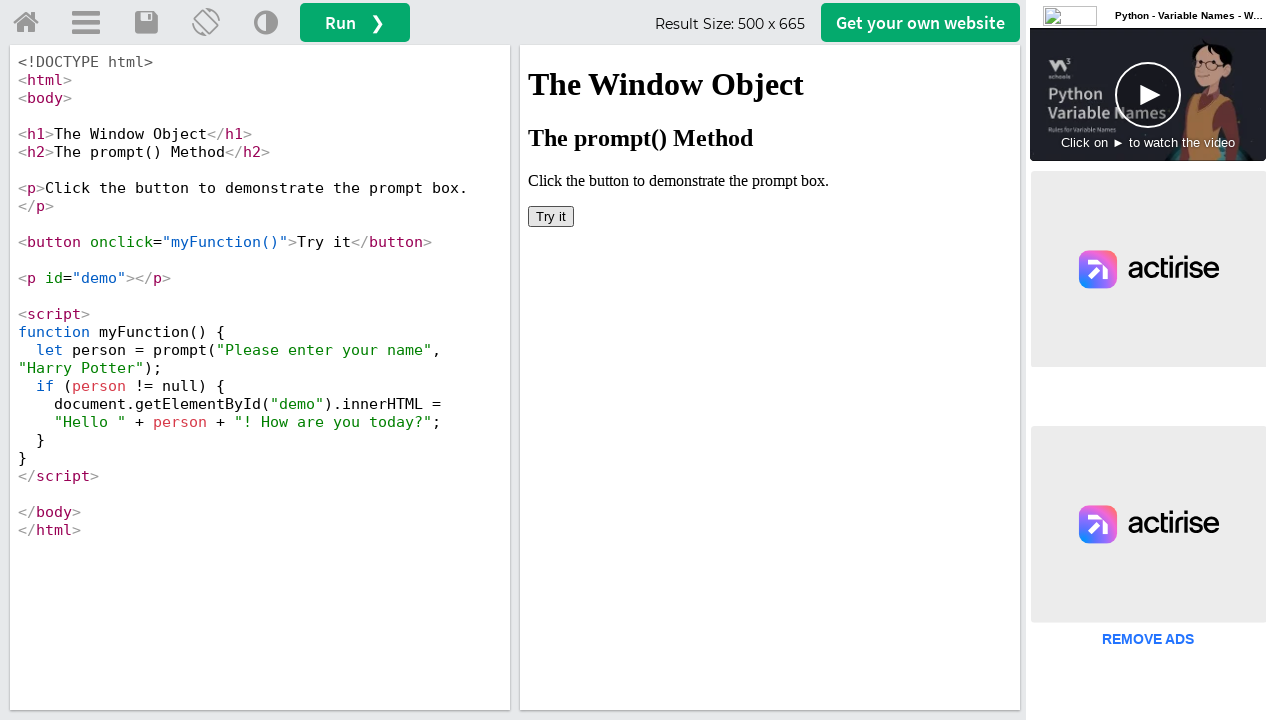

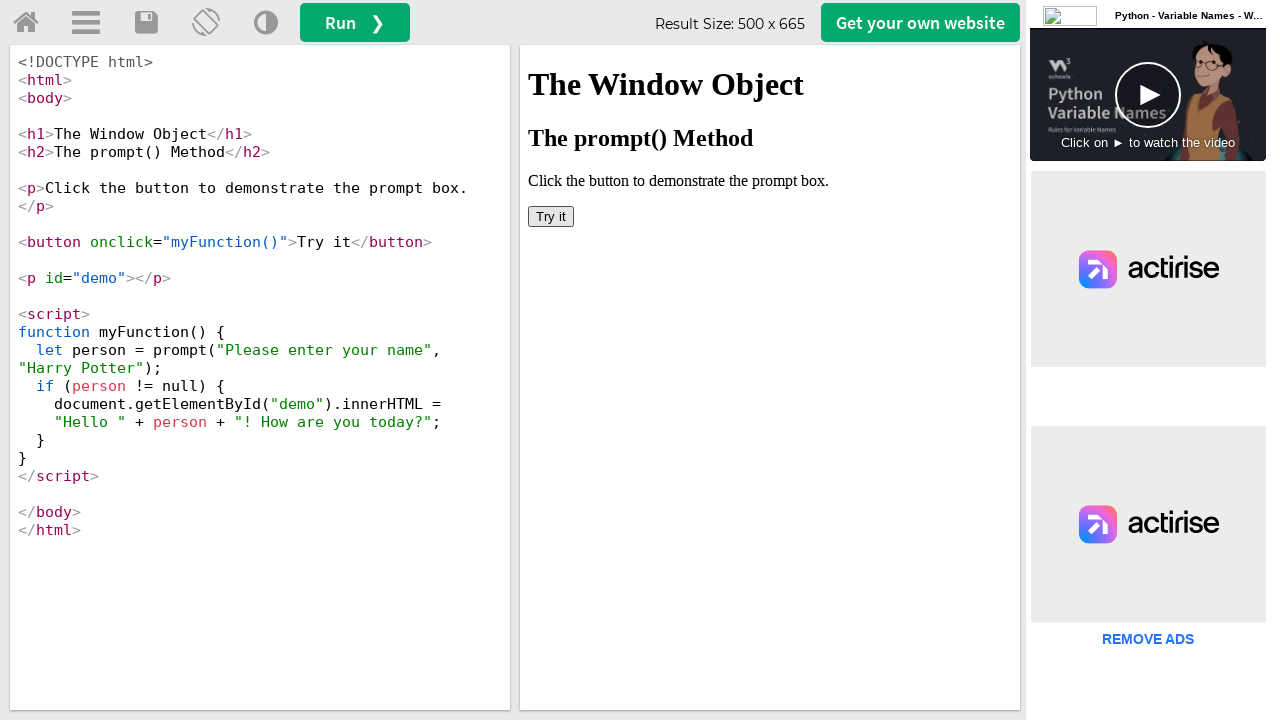